Tests email validation by submitting a form with an invalid email format (missing @ symbol) and verifying the form shows validation feedback.

Starting URL: https://demoqa.com/automation-practice-form

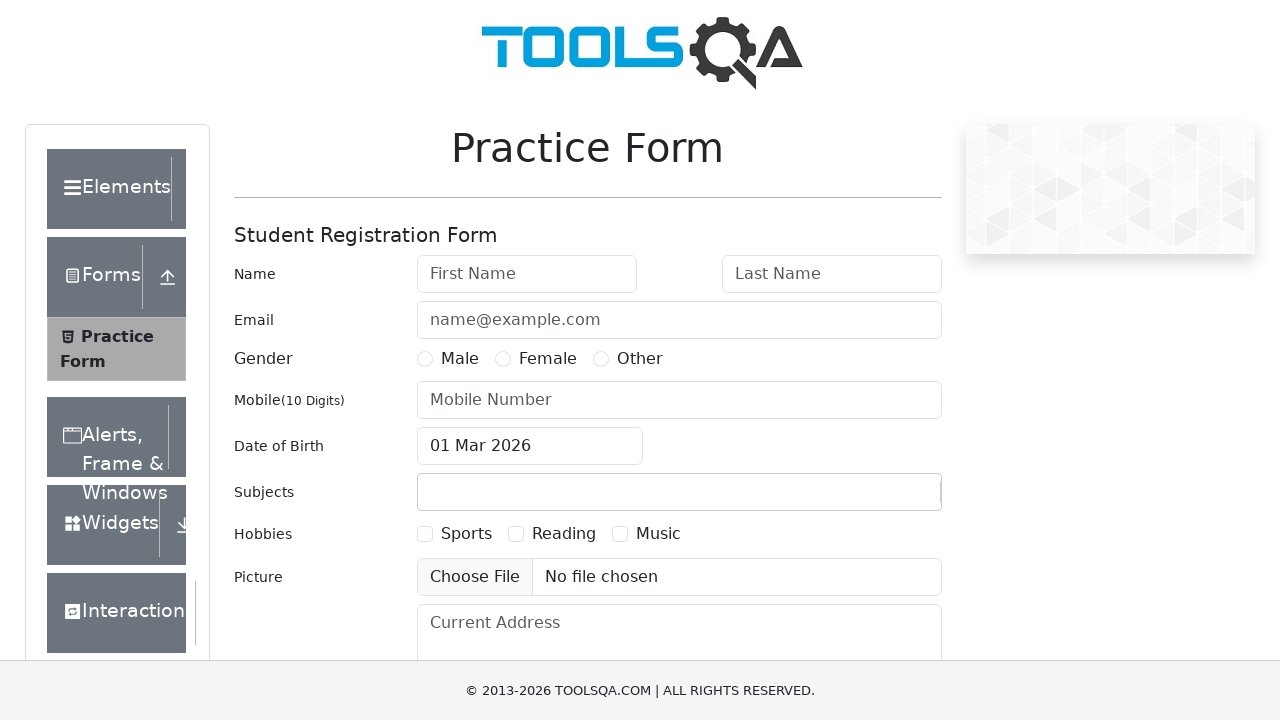

Filled first name field with 'John' on #firstName
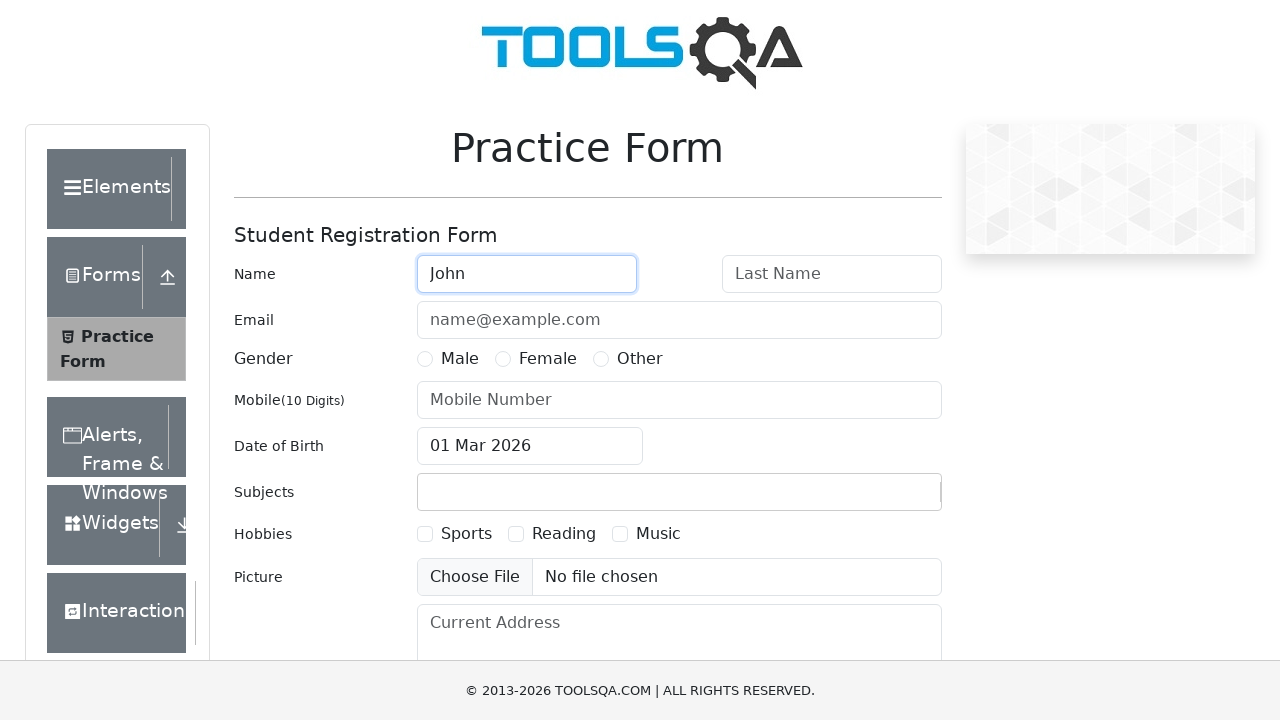

Filled last name field with 'Doe' on #lastName
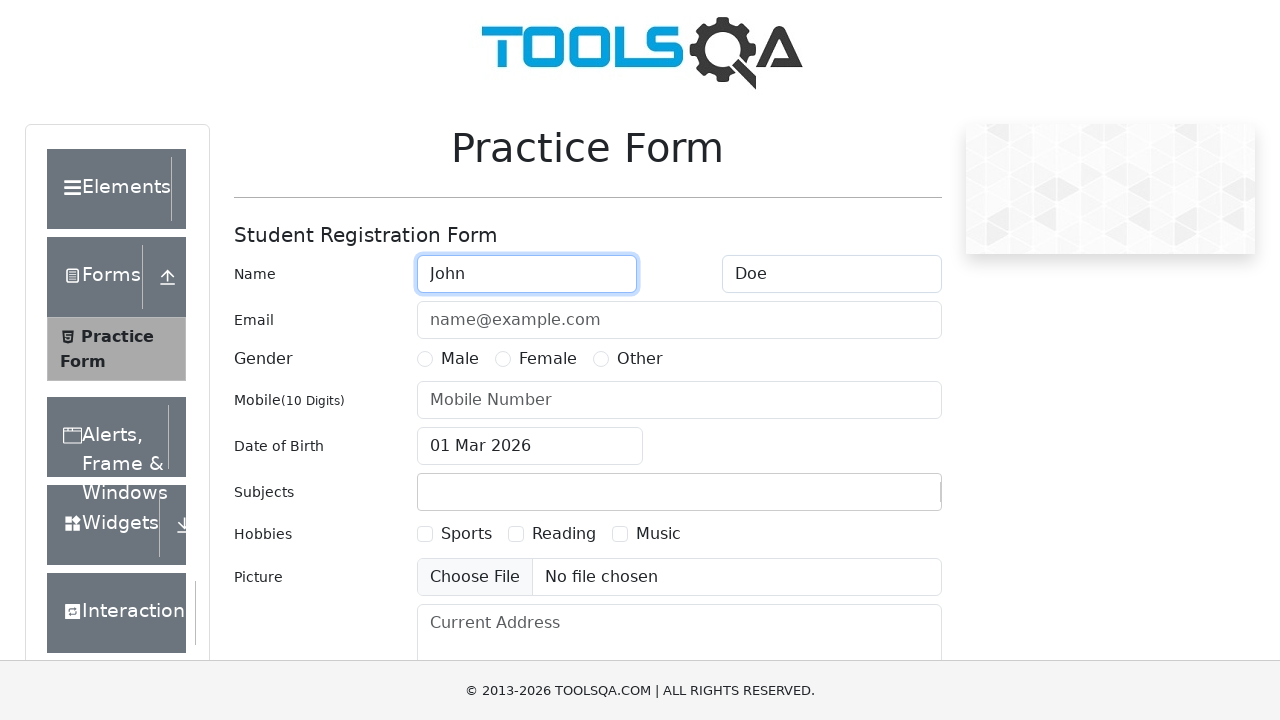

Filled email field with invalid format 'john.doe' (missing @ symbol) on #userEmail
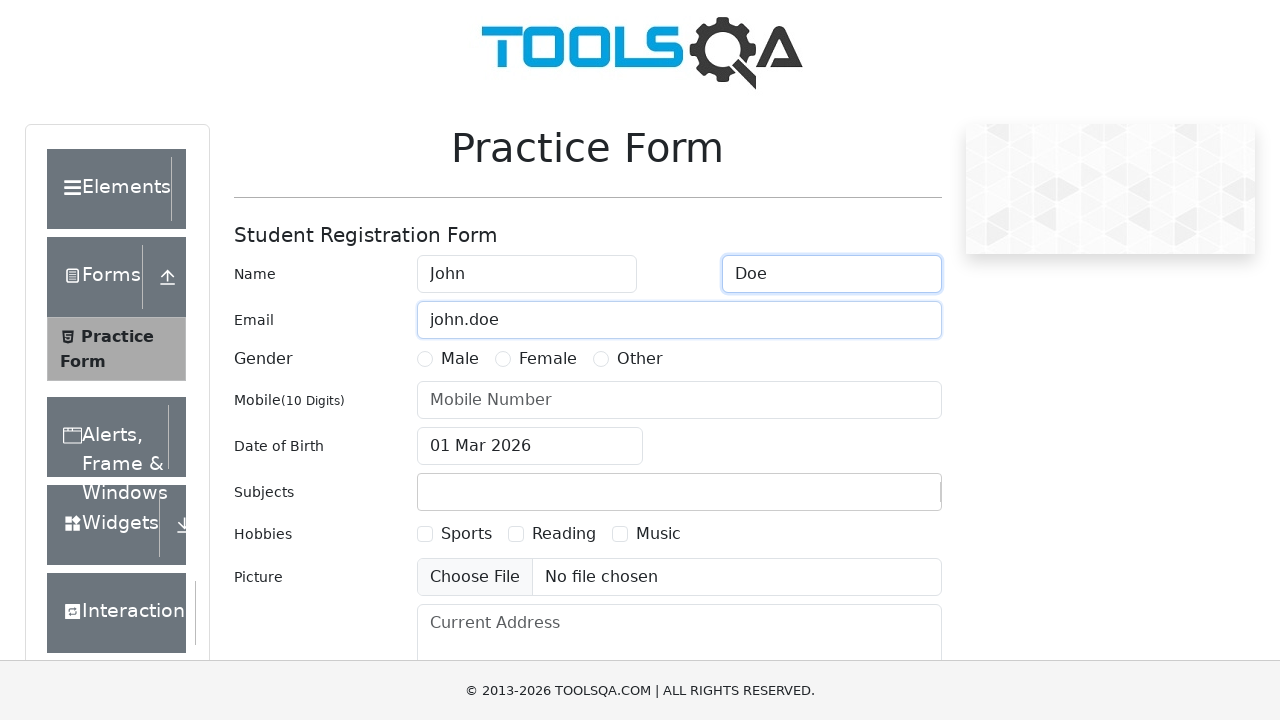

Scrolled submit button into view
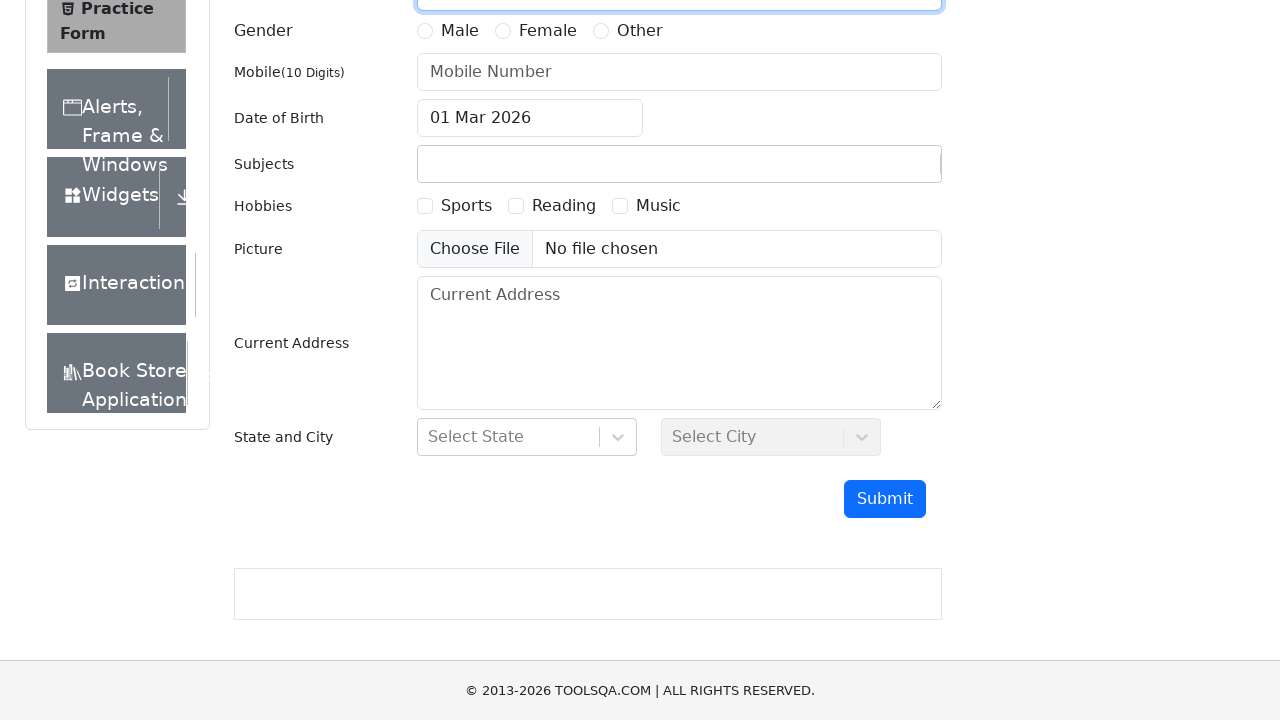

Clicked submit button to submit form with invalid email at (885, 499) on #submit
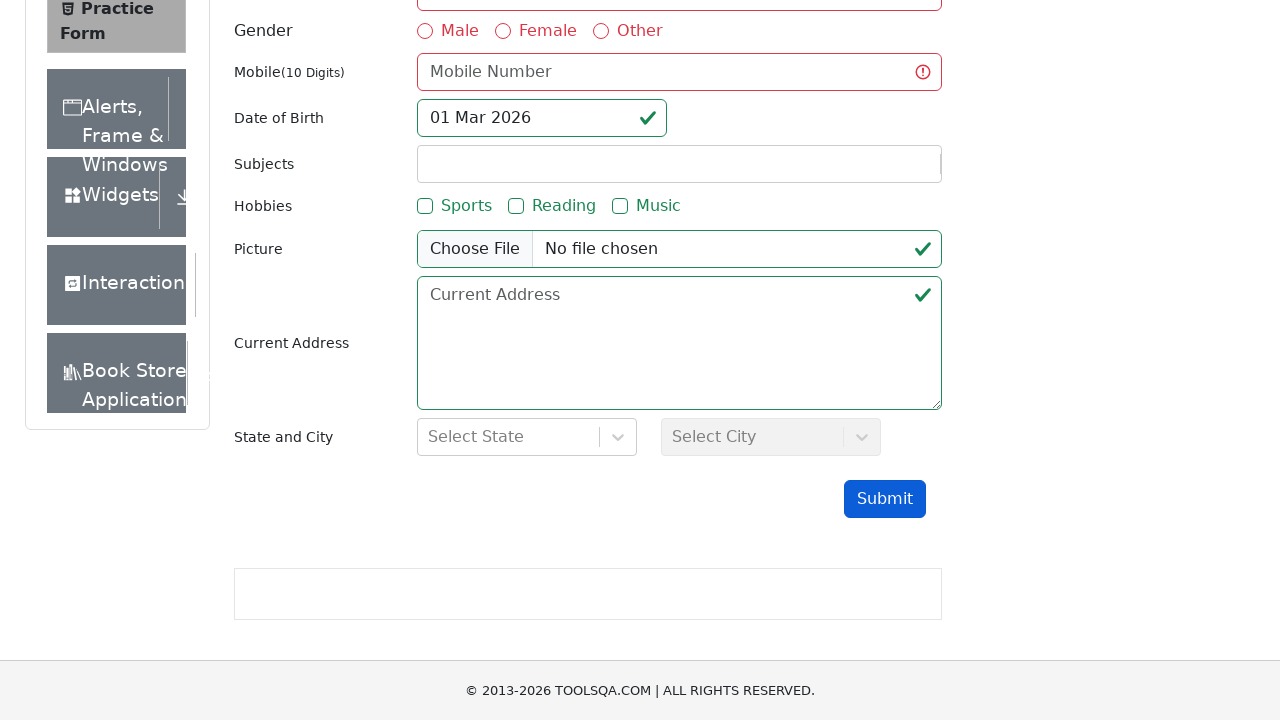

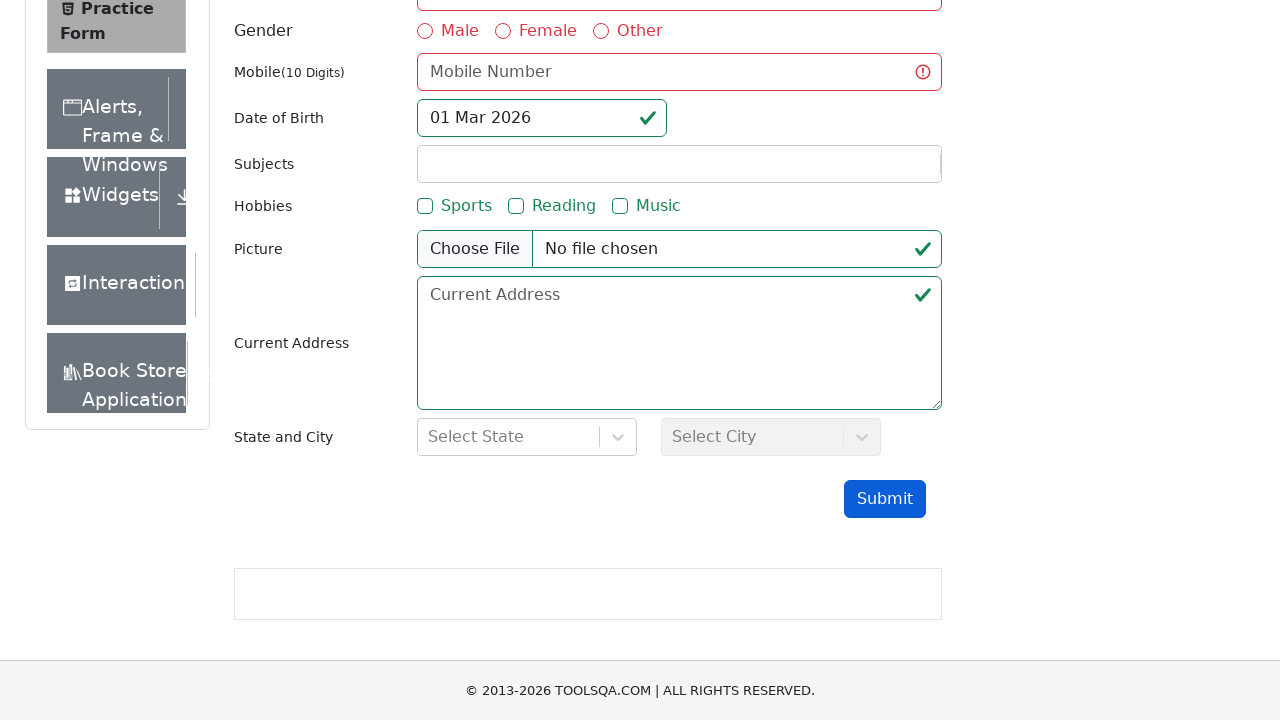